Tests a login form by filling username and password fields and submitting the form to verify the confirmation message

Starting URL: https://training-support.net/webelements/login-form/

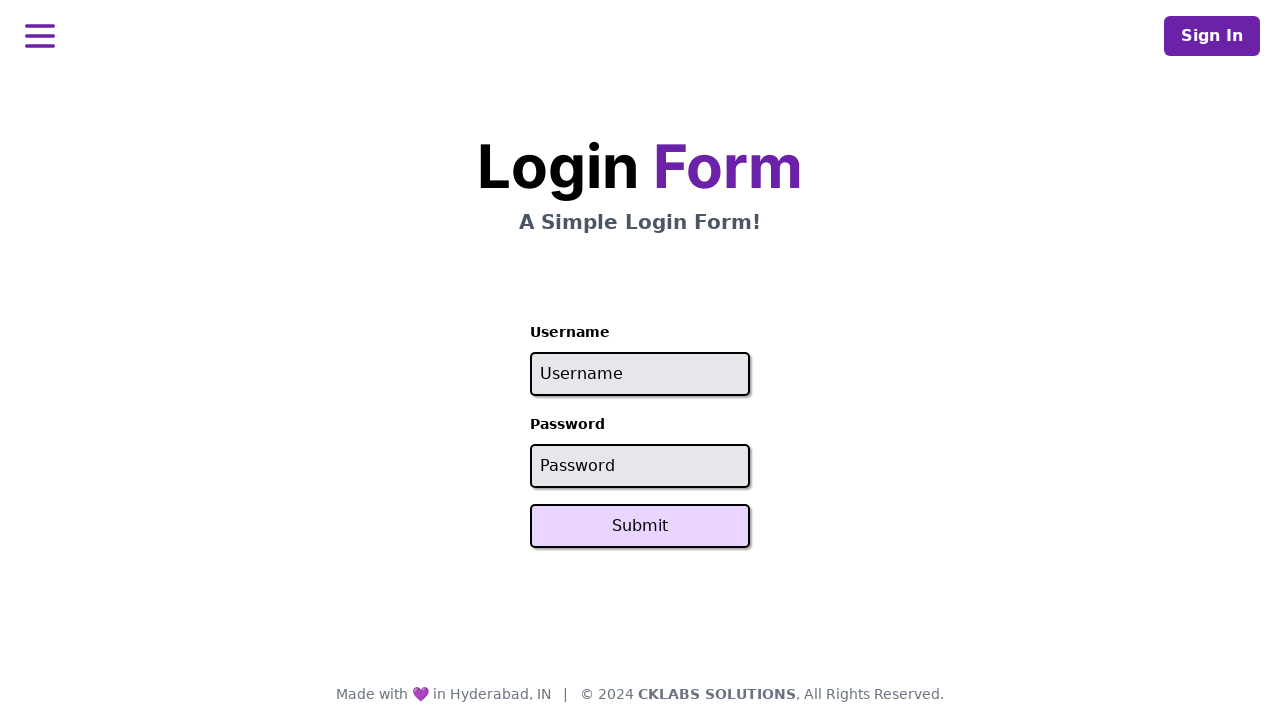

Filled username field with 'admin' on #username
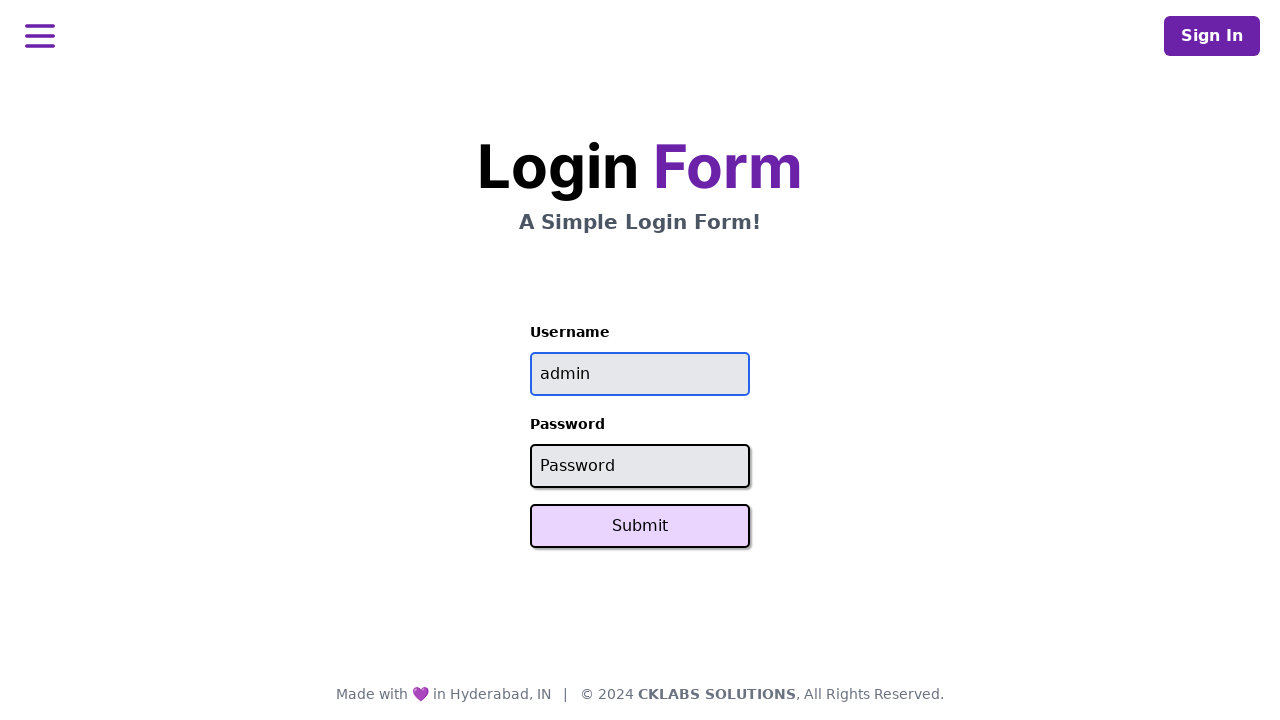

Filled password field with 'password' on input[name='password']
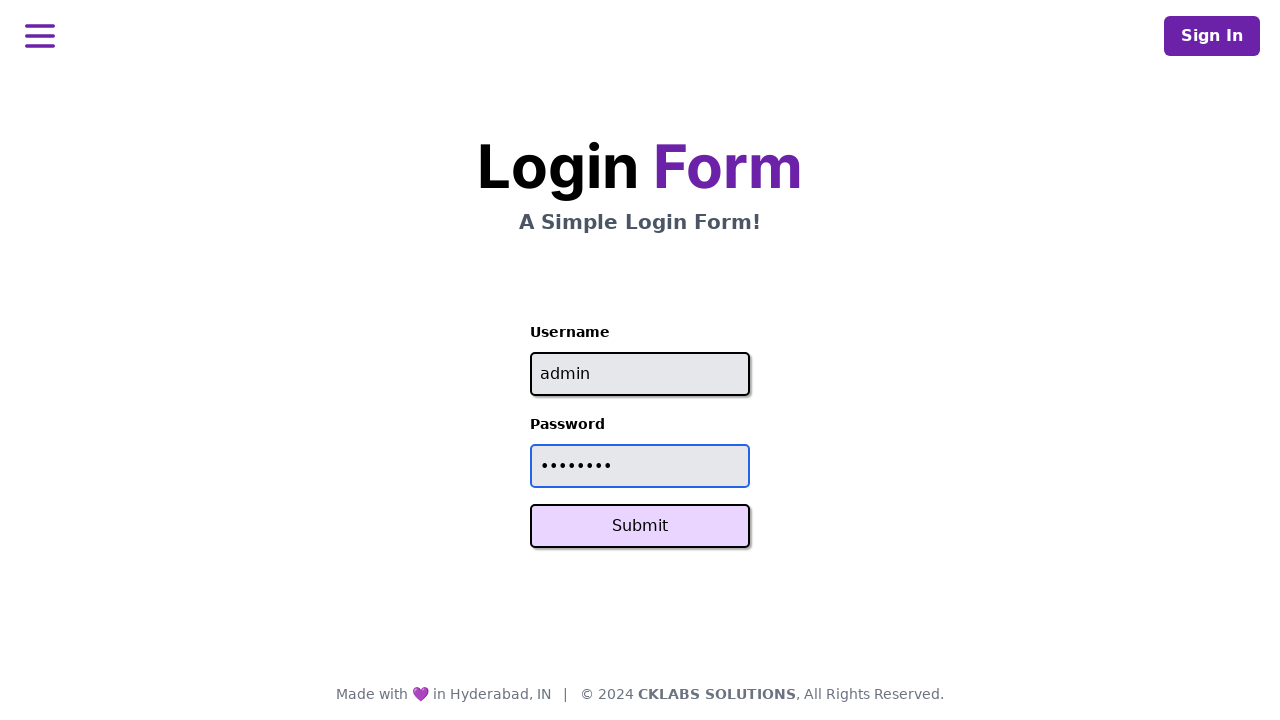

Clicked Submit button to log in at (640, 526) on xpath=//button[text()='Submit']
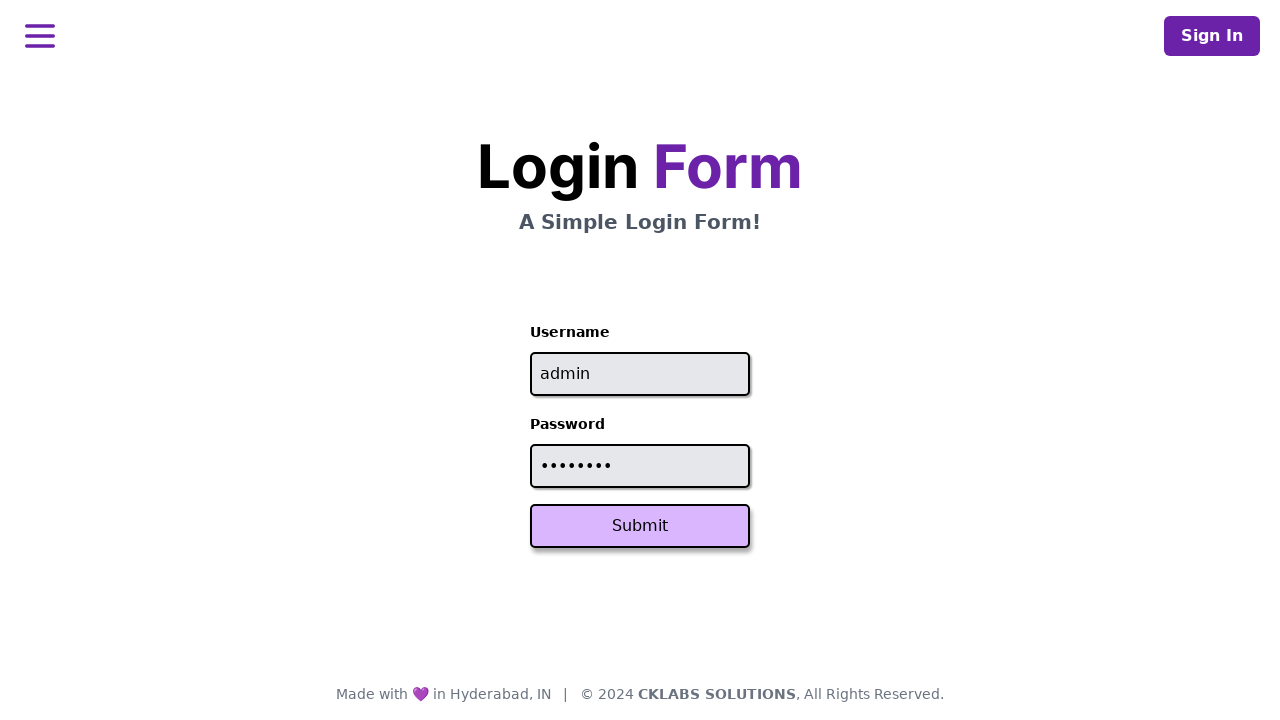

Confirmation message appeared - h1 element loaded
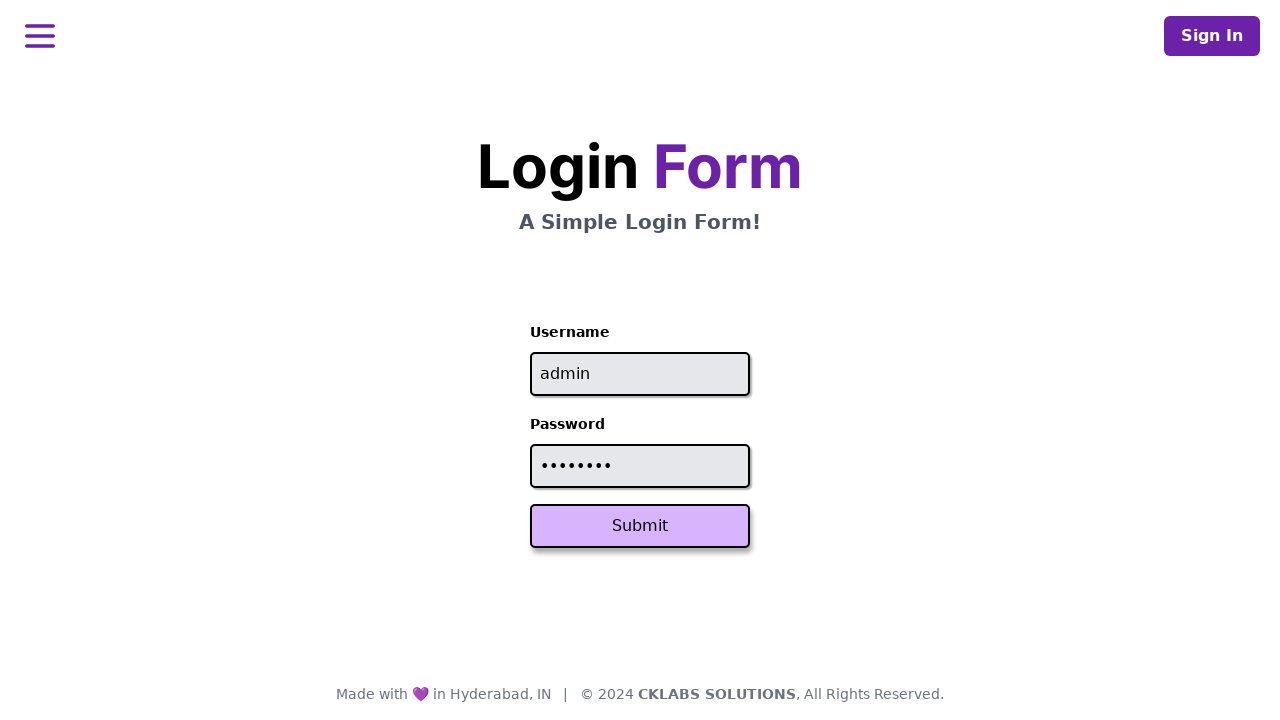

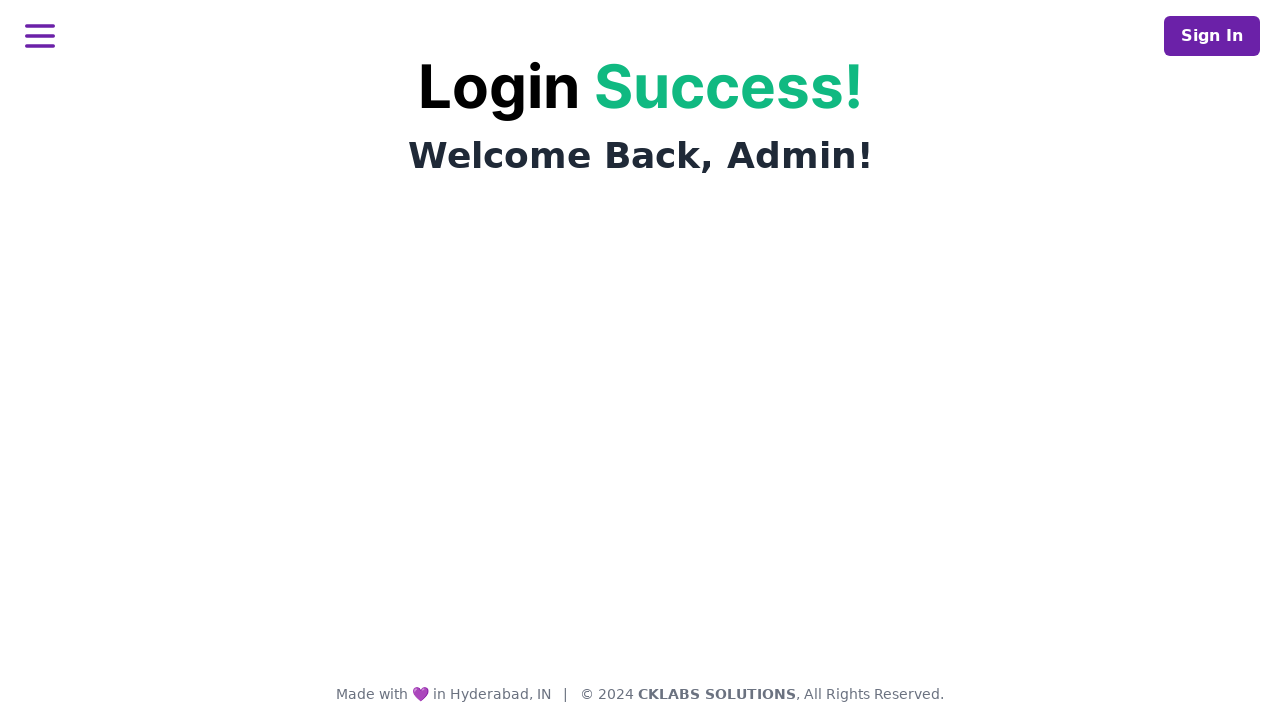